Tests checkbox functionality by navigating to the Checkboxes page, unchecking checkbox 2, and checking checkbox 1, then verifying their states

Starting URL: http://the-internet.herokuapp.com/

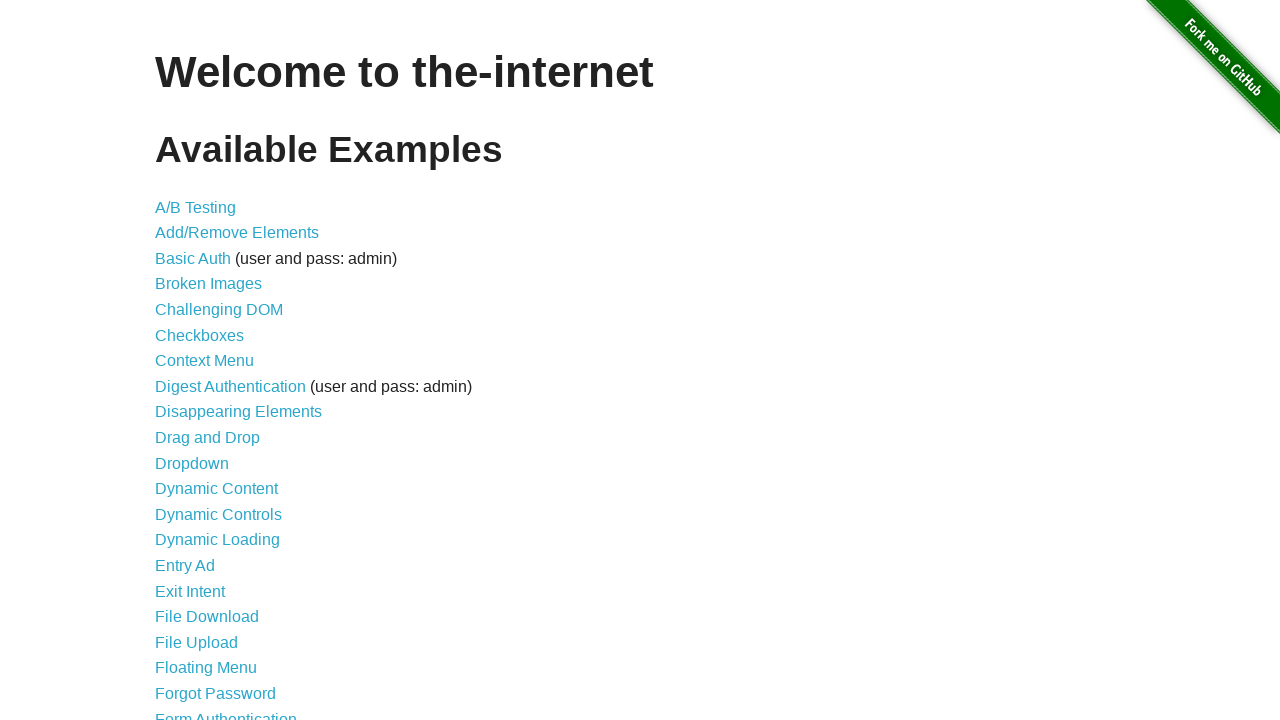

Clicked on Checkboxes link to navigate to checkboxes page at (200, 335) on a[href='/checkboxes']
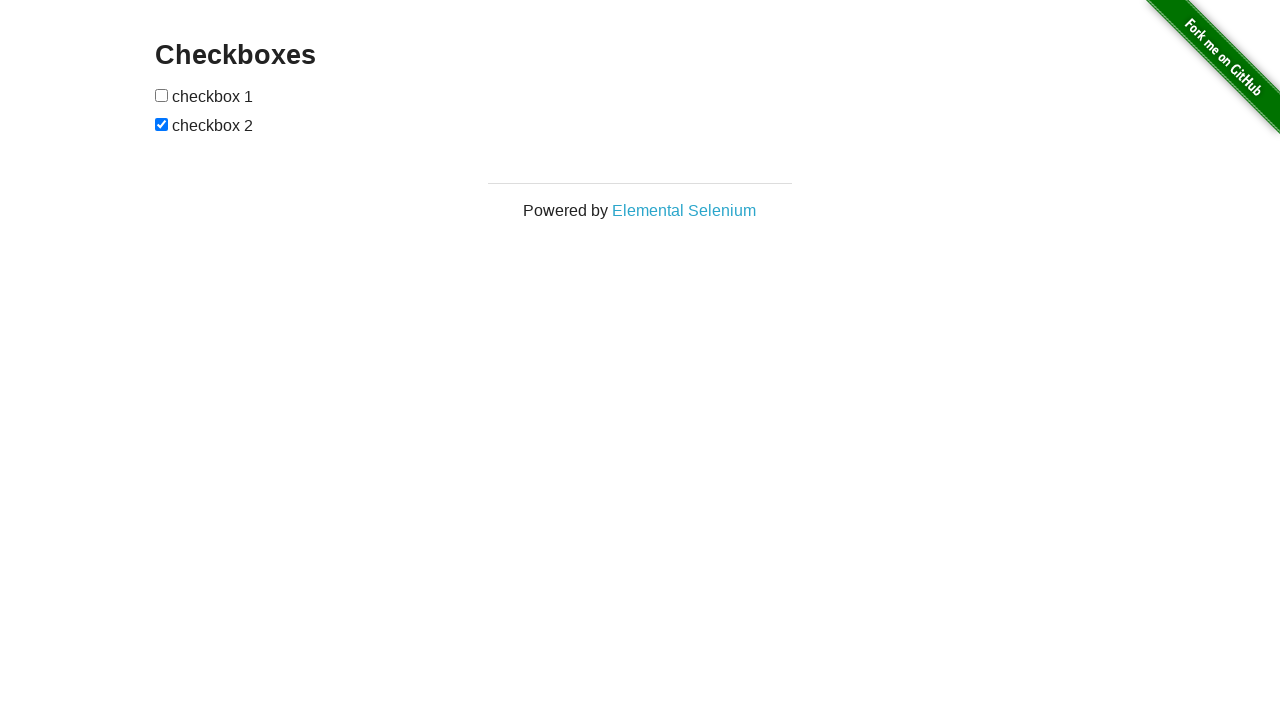

Checkboxes page loaded successfully
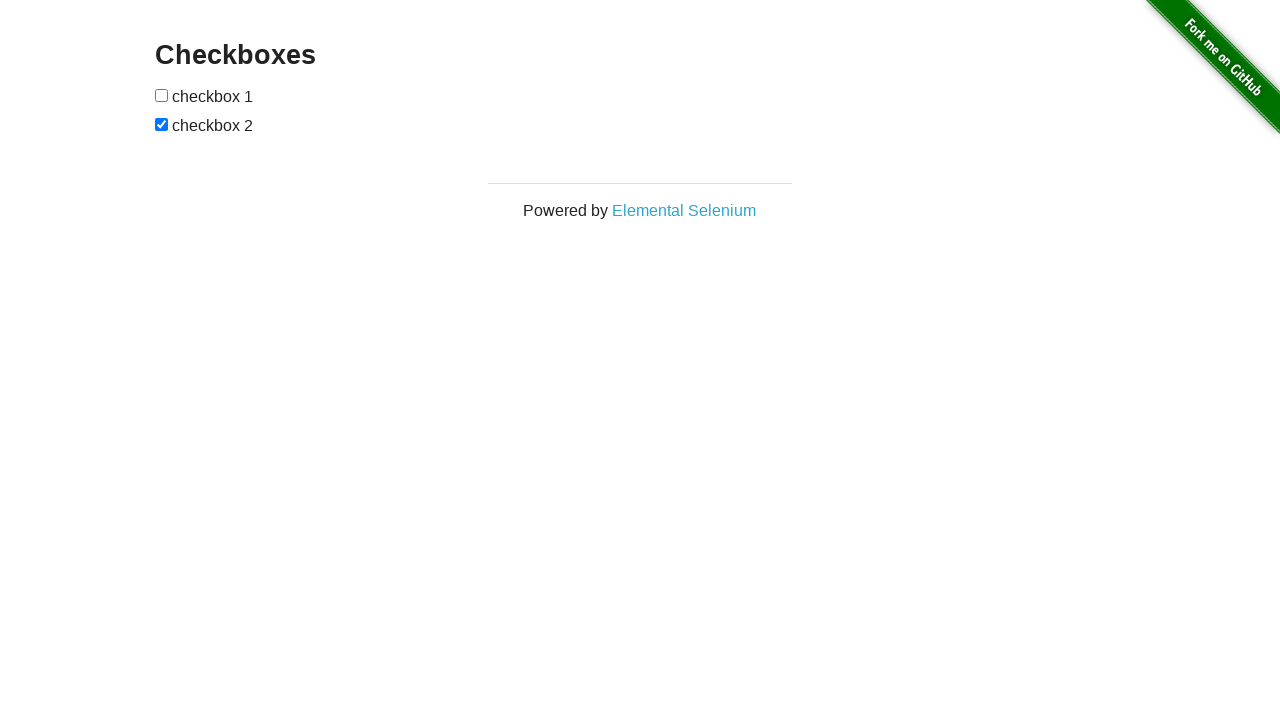

Clicked checkbox 2 to uncheck it at (162, 124) on #checkboxes input >> nth=1
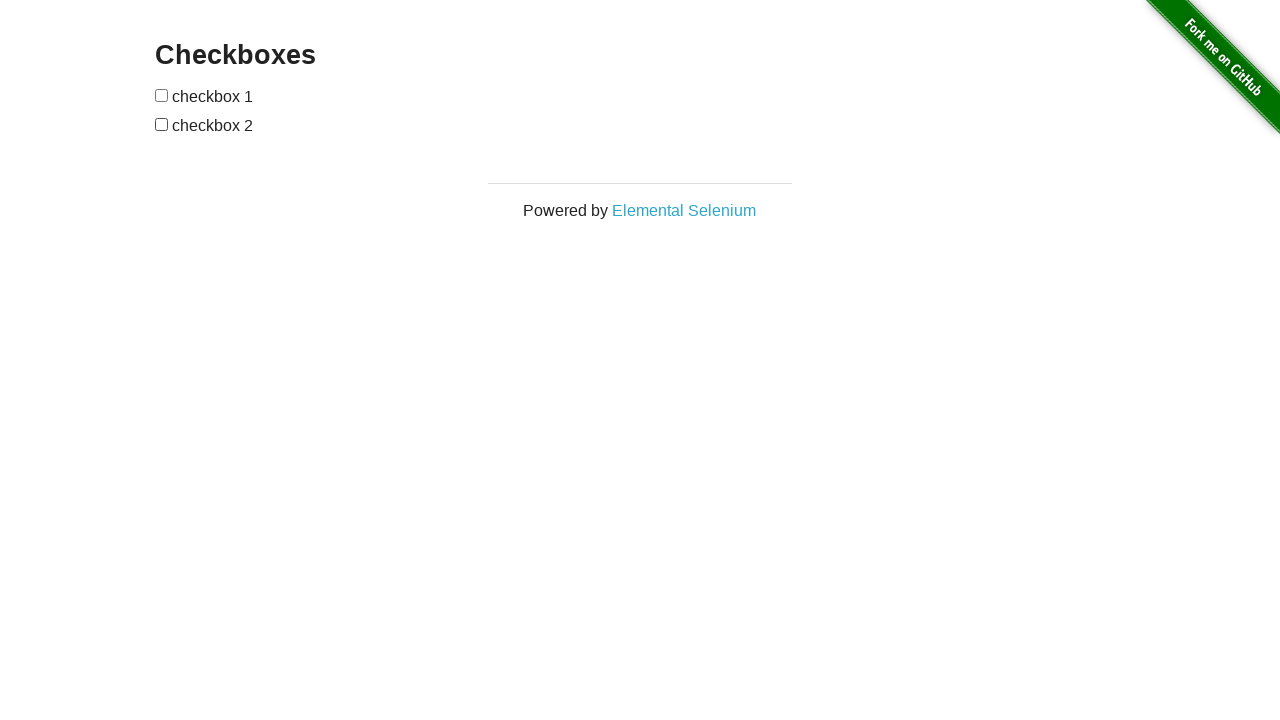

Verified that checkbox 2 is now unchecked
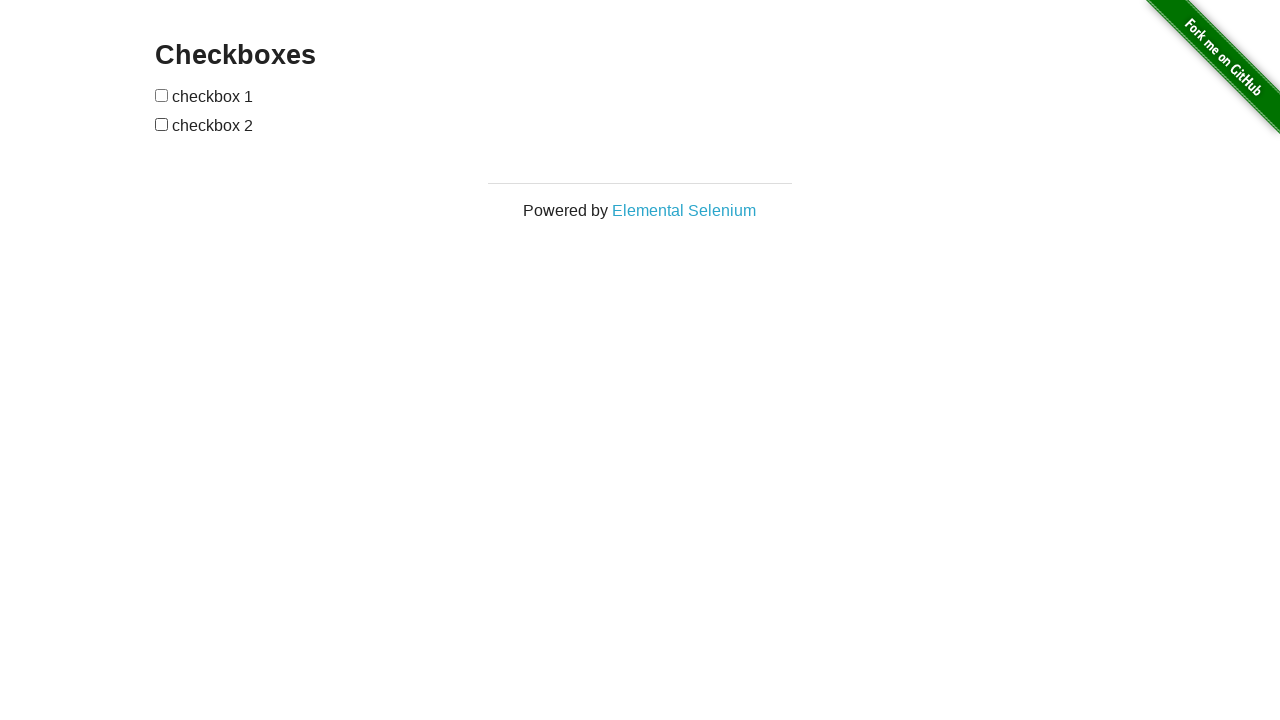

Clicked checkbox 1 to check it at (162, 95) on #checkboxes input >> nth=0
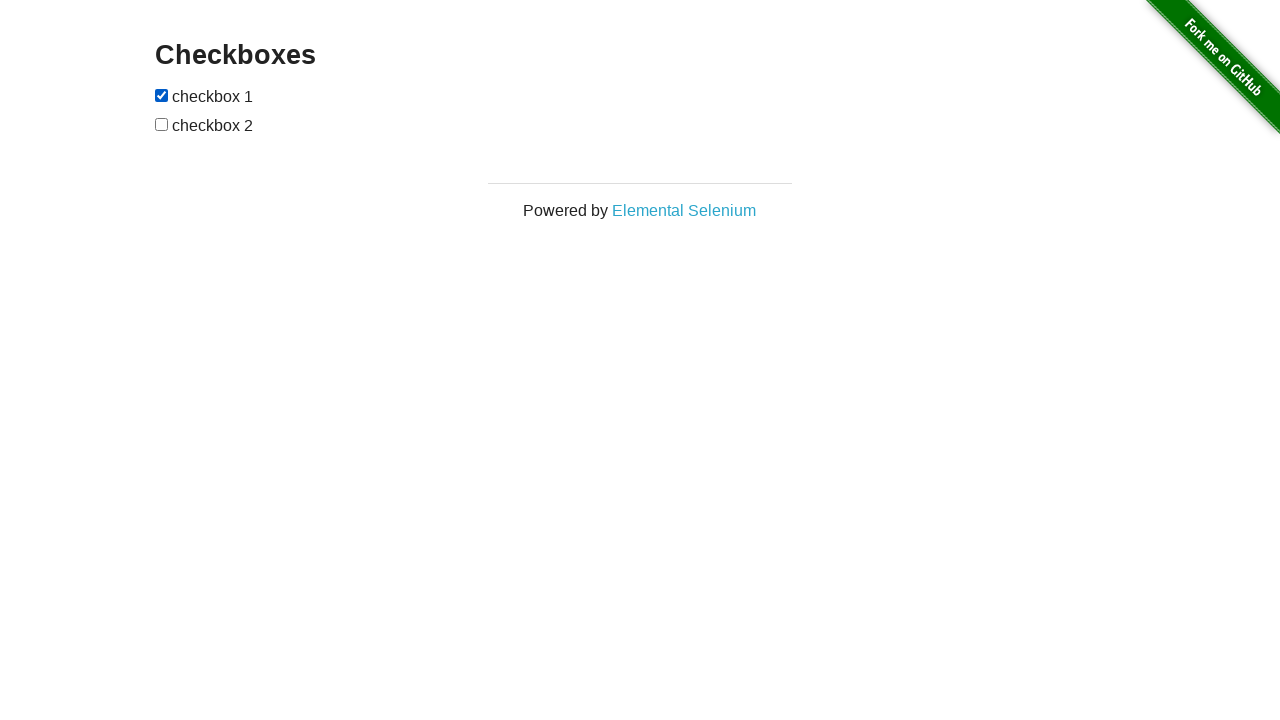

Verified that checkbox 1 is now checked
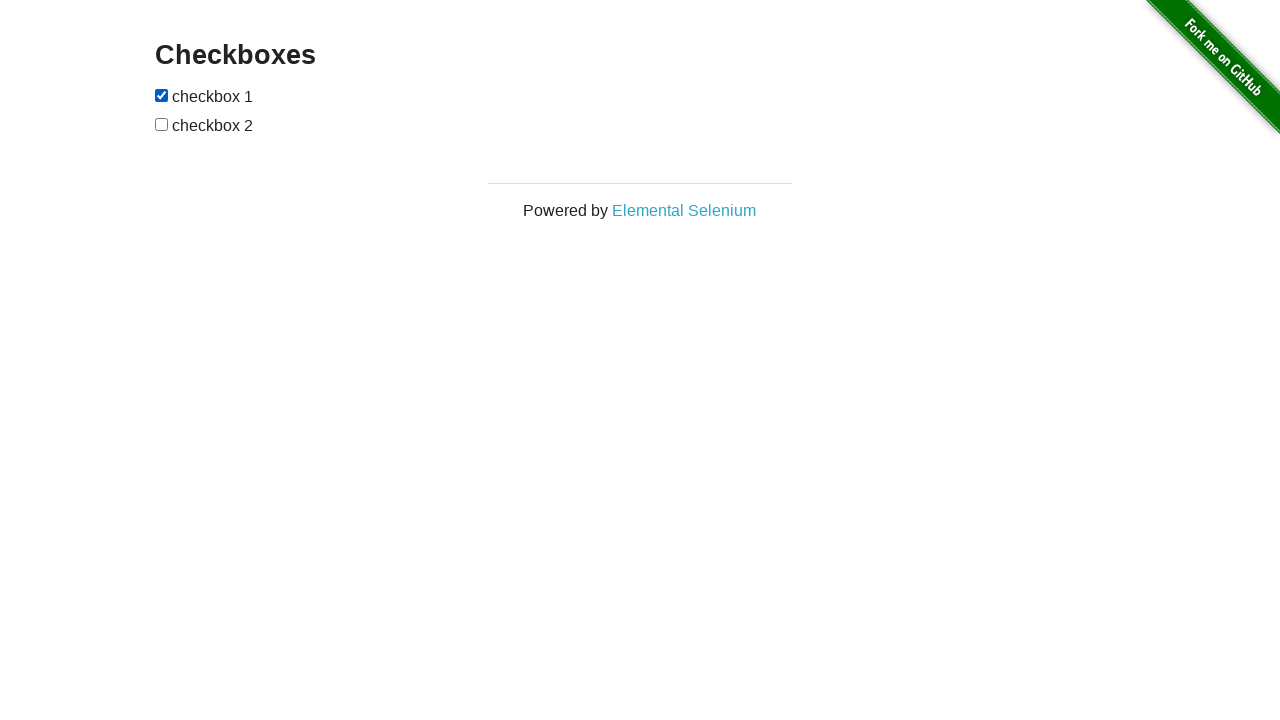

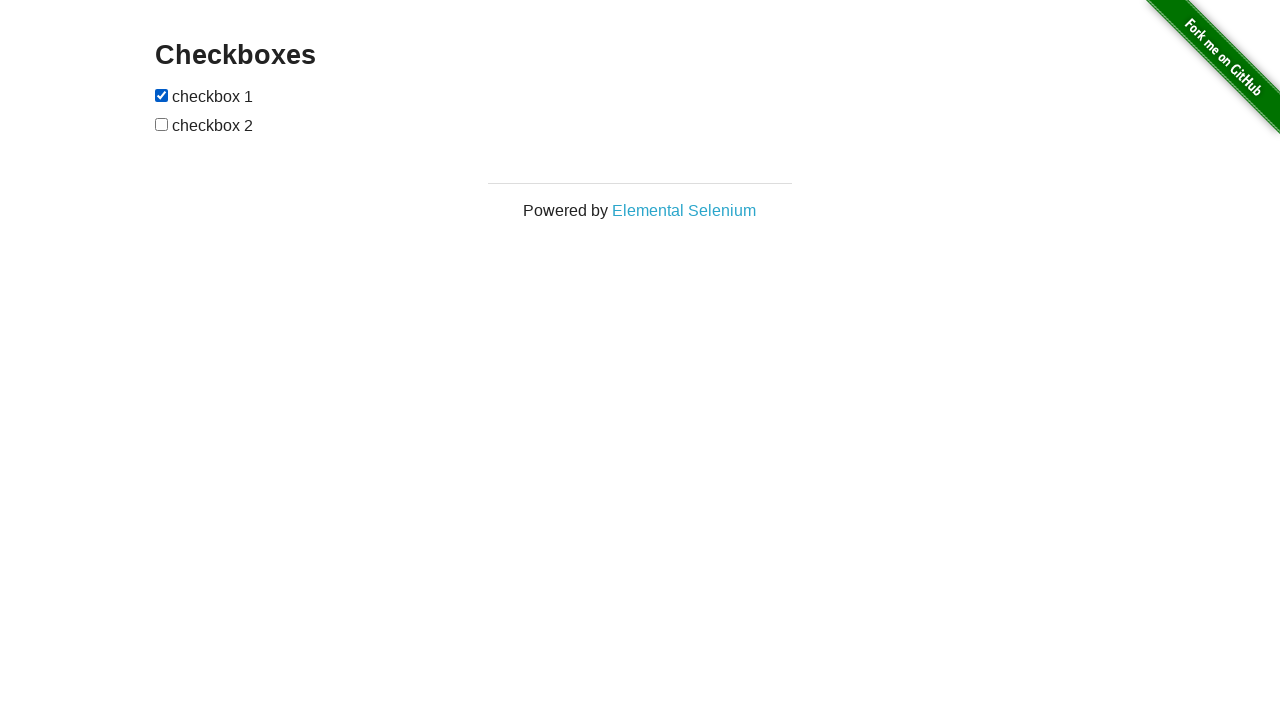